Tests that clicking the confirm button shows a confirmation dialog and selecting Ok displays the result

Starting URL: https://demoqa.com/alerts

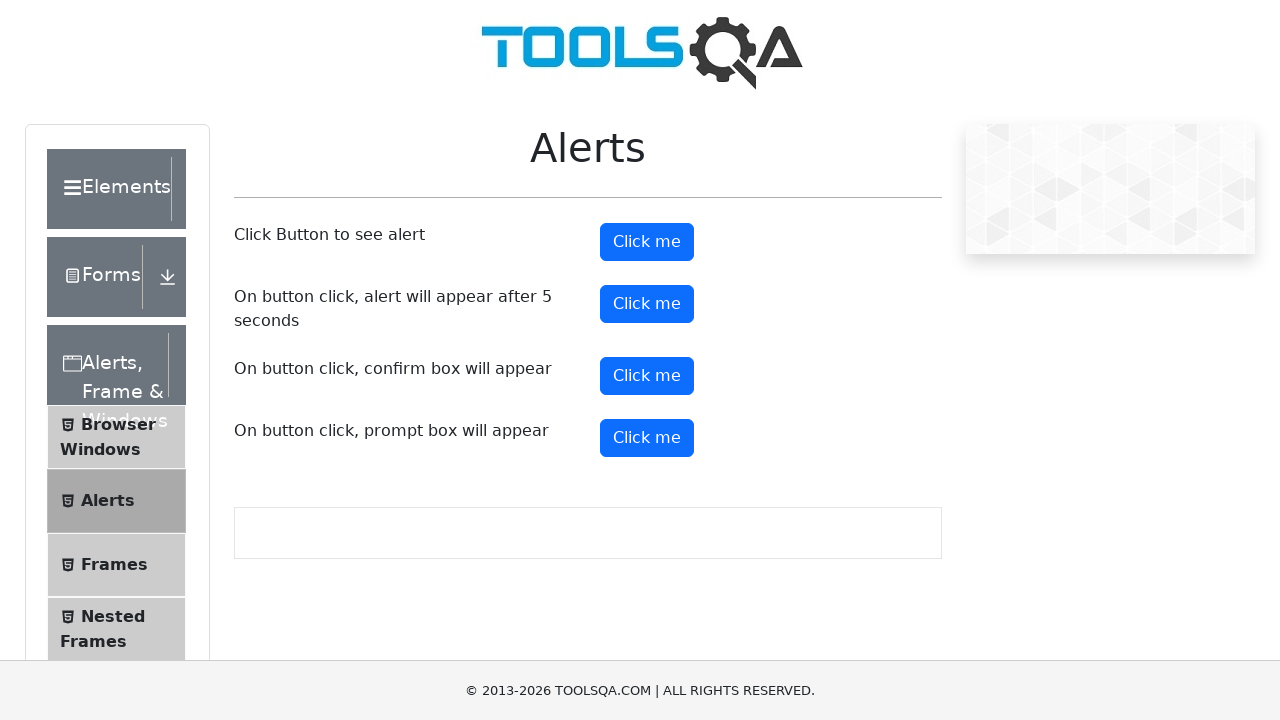

Set up dialog handler to accept confirm dialogs
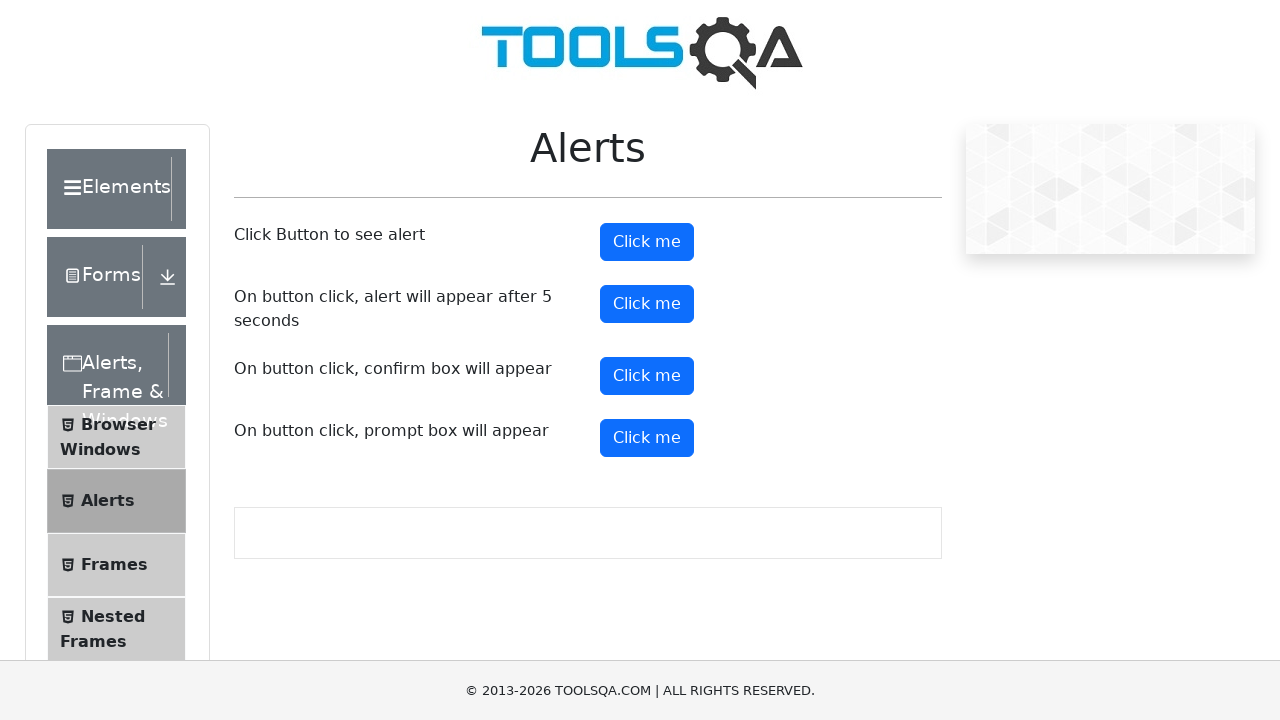

Clicked confirm button to trigger confirmation dialog at (647, 376) on #confirmButton
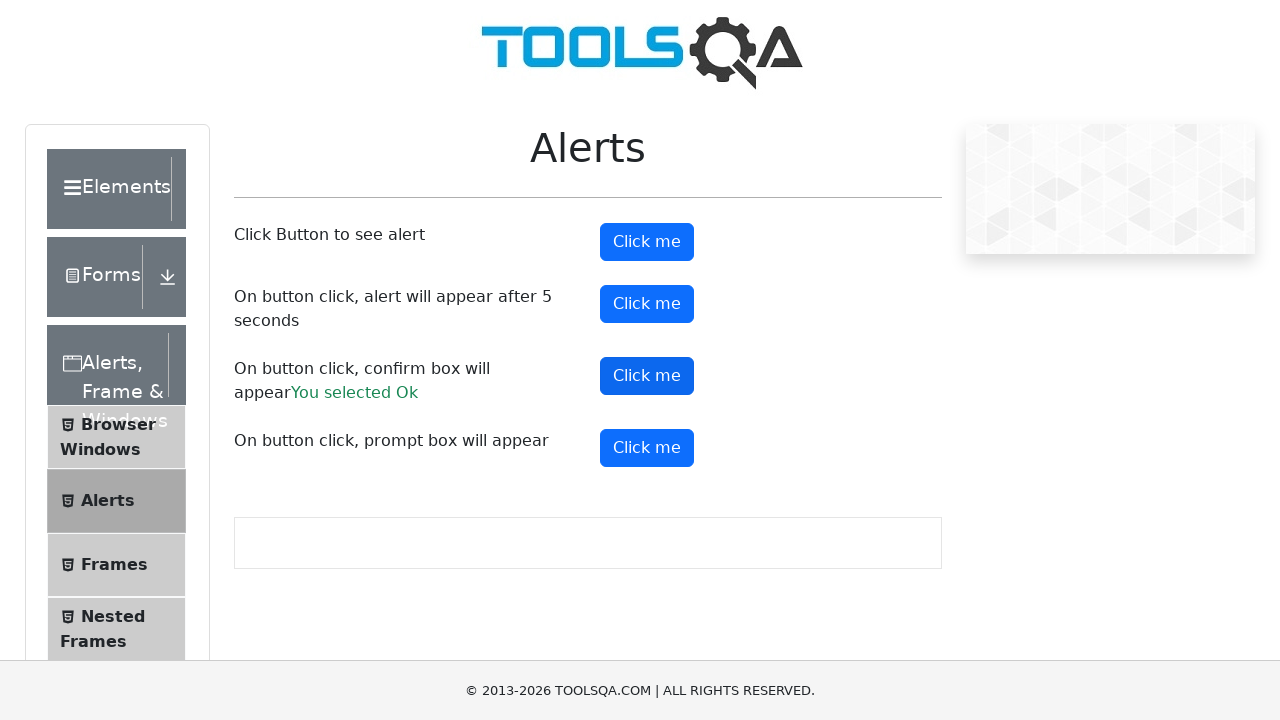

Confirmation result text appeared after accepting dialog
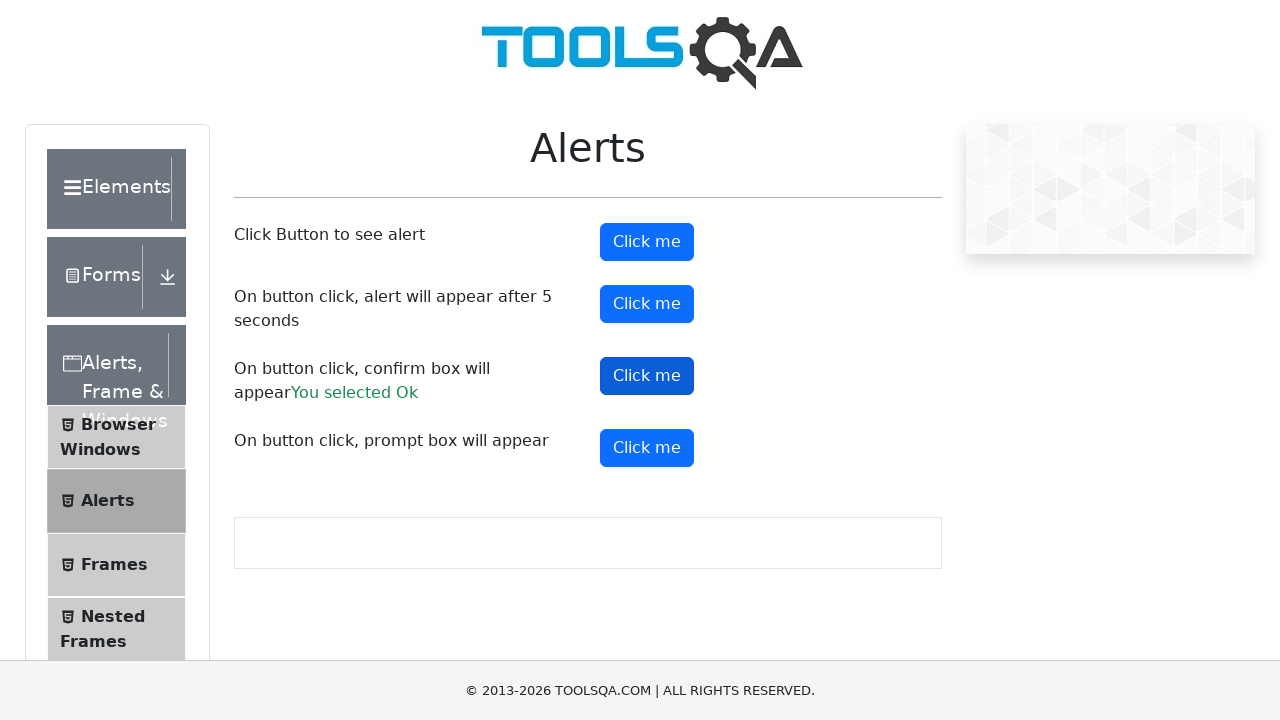

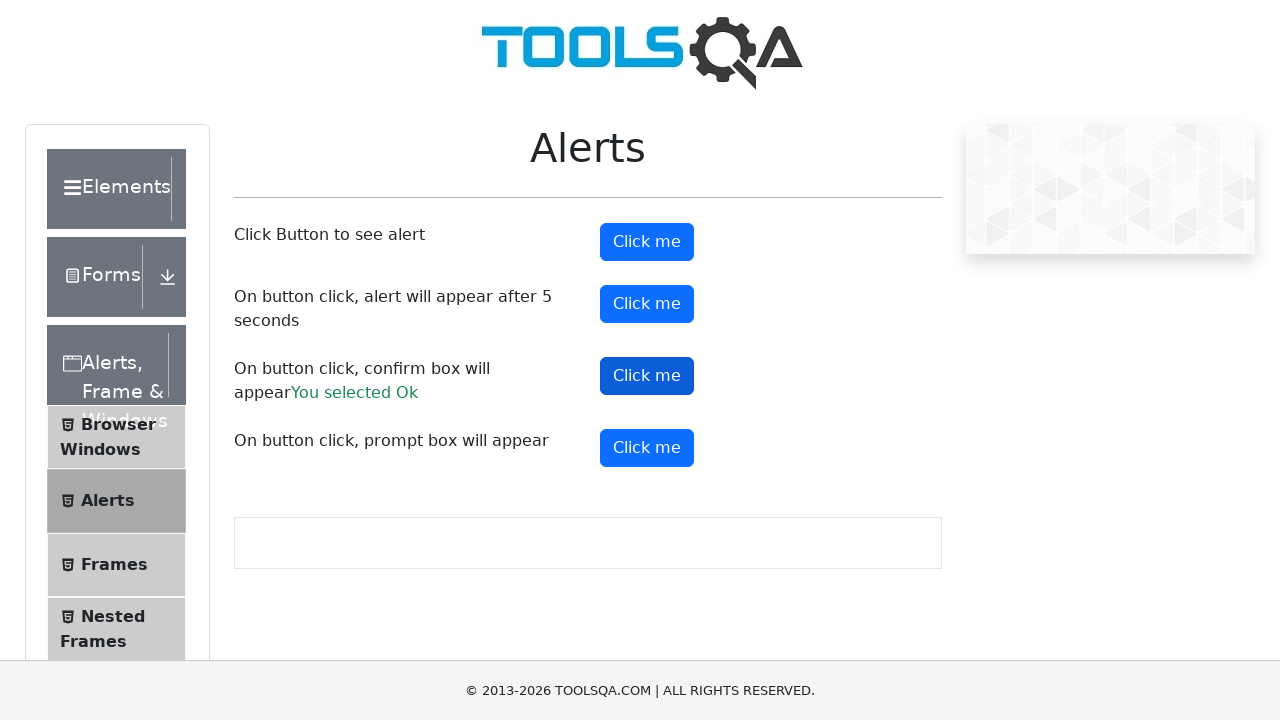